Tests navigation to Browse Languages menu and verifies the Category C link is present

Starting URL: http://www.99-bottles-of-beer.net/

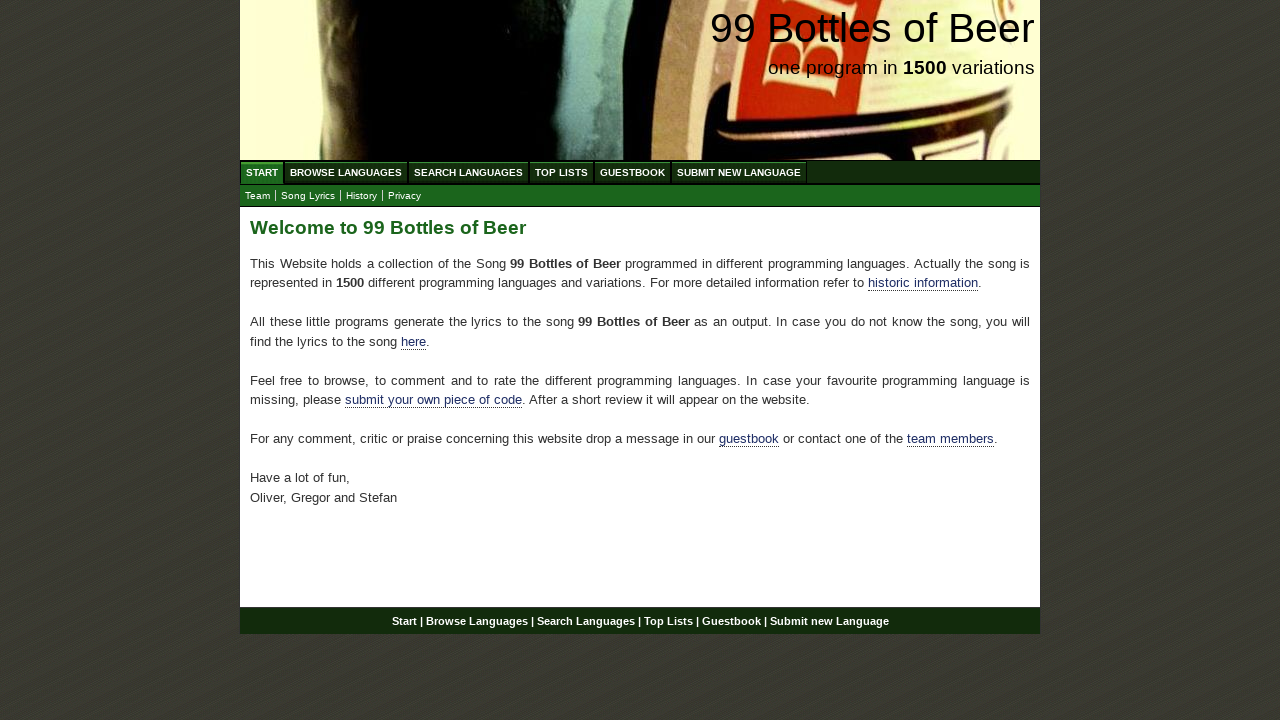

Clicked on Browse Languages menu at (346, 172) on a[href='/abc.html']
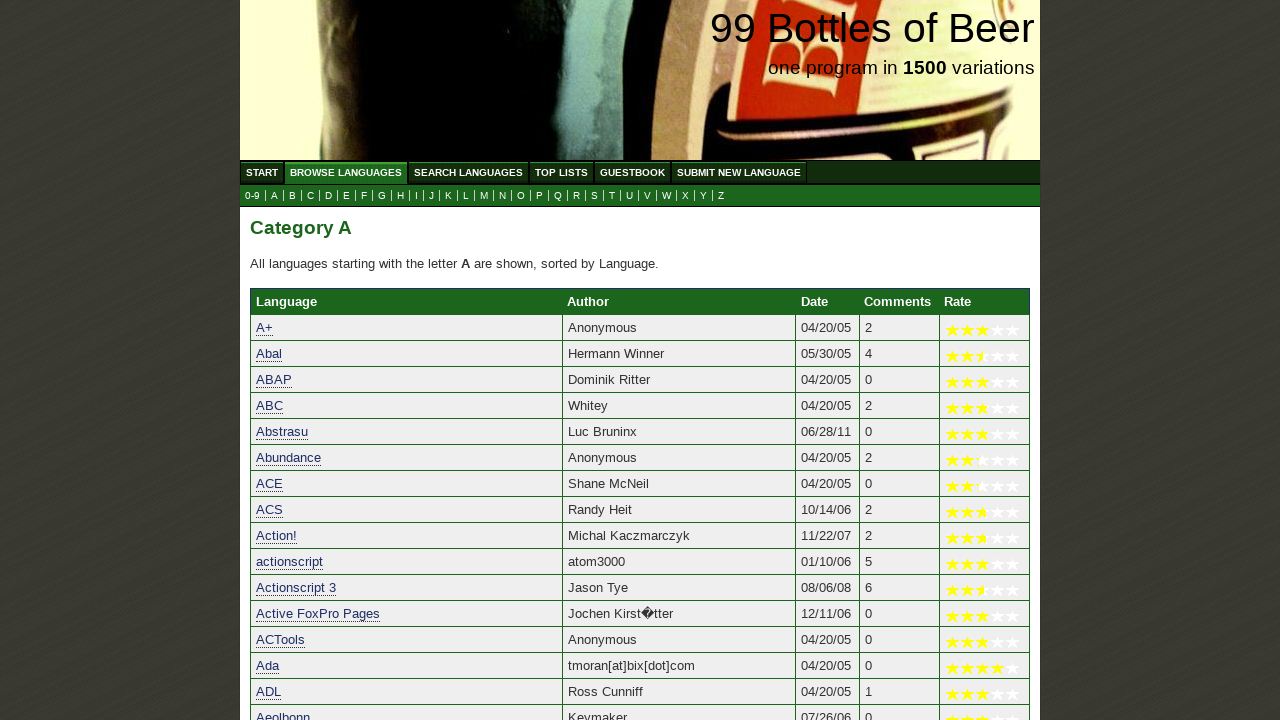

Located Category C link element
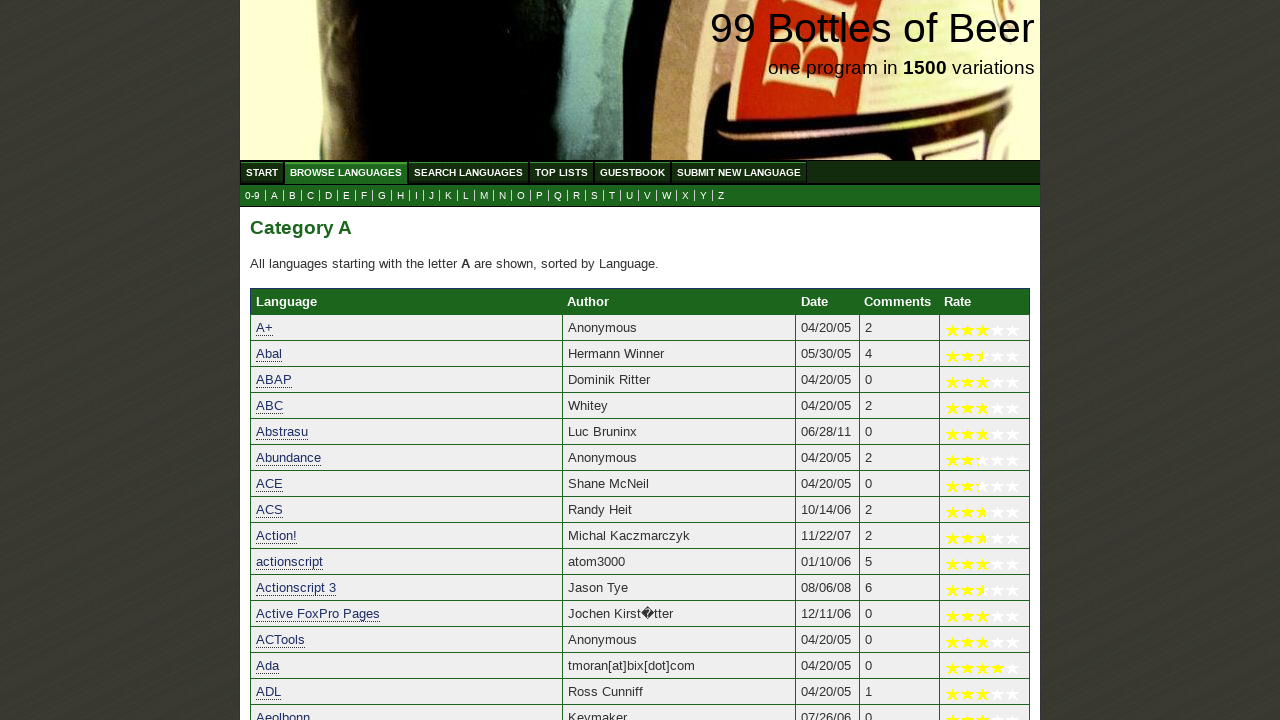

Category C link is now visible and ready
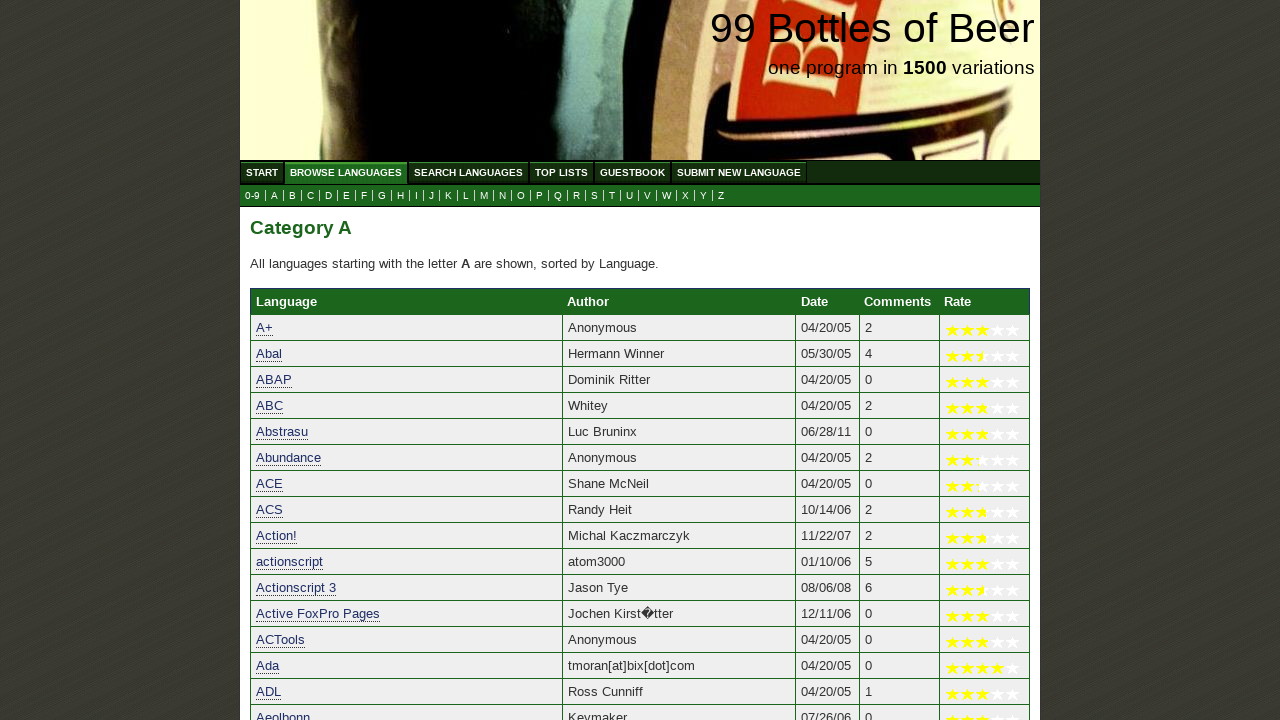

Verified Category C link text content is 'C'
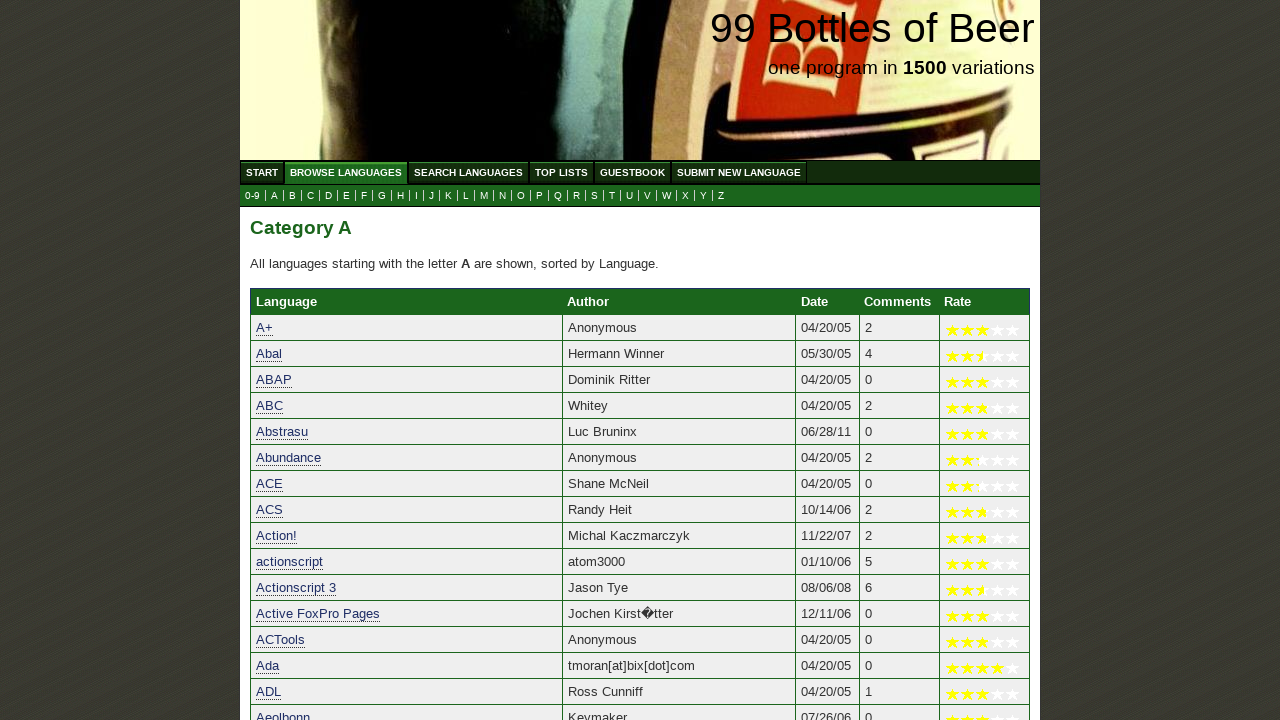

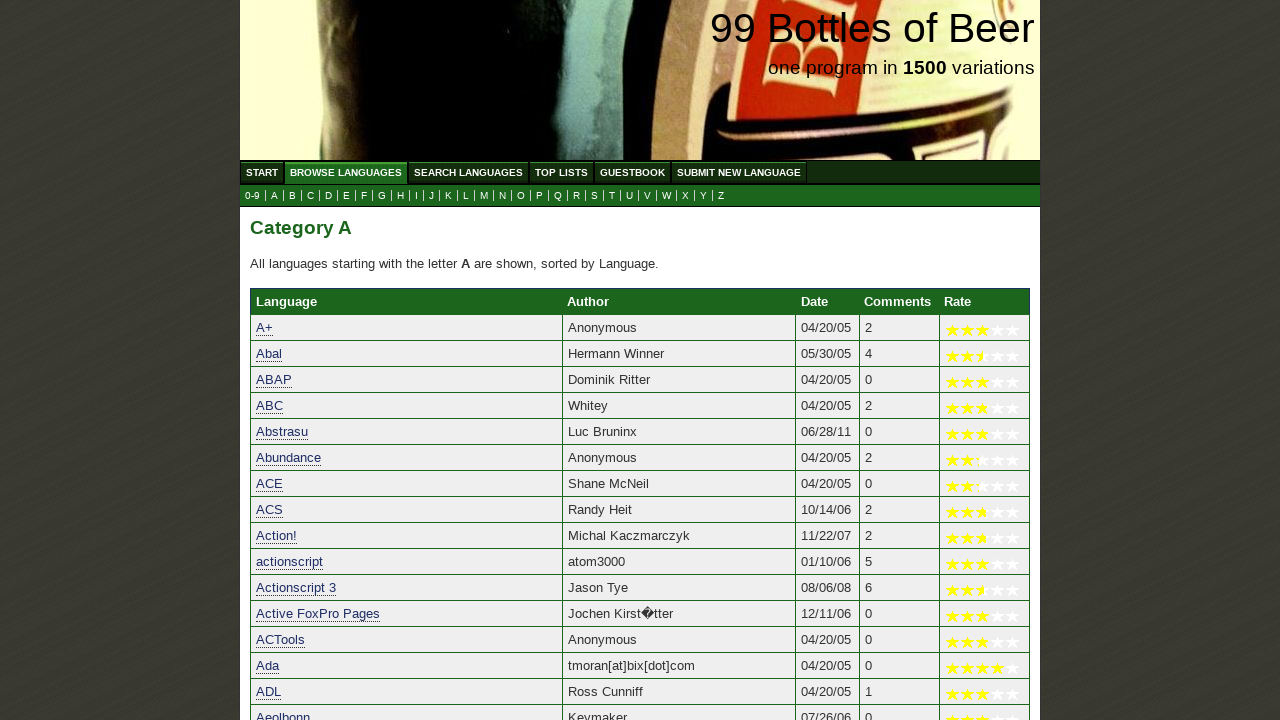